Tests table sorting functionality by clicking on a column header to sort the data and verifying the sorted order

Starting URL: https://rahulshettyacademy.com/seleniumPractise/#/offers

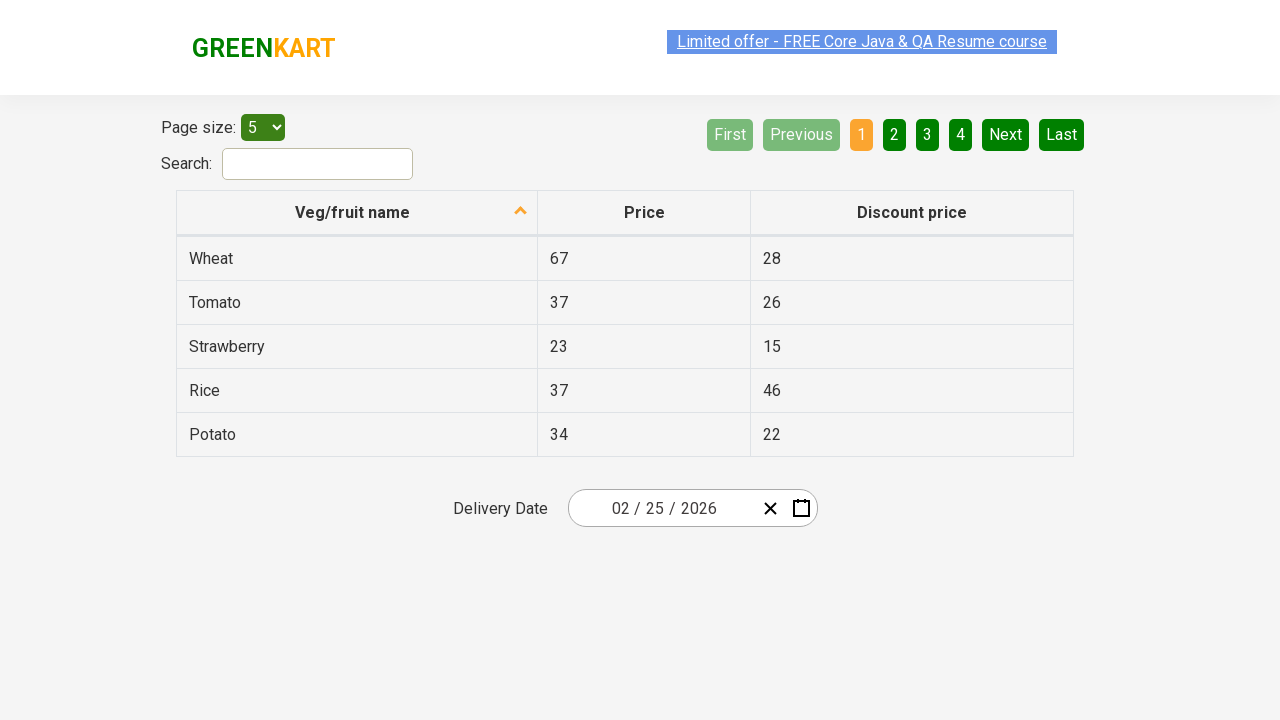

Clicked first column header to sort table at (357, 213) on xpath=//*[@id="root"]/div/div[1]/div/div/div/div/table/thead/tr/th[1]
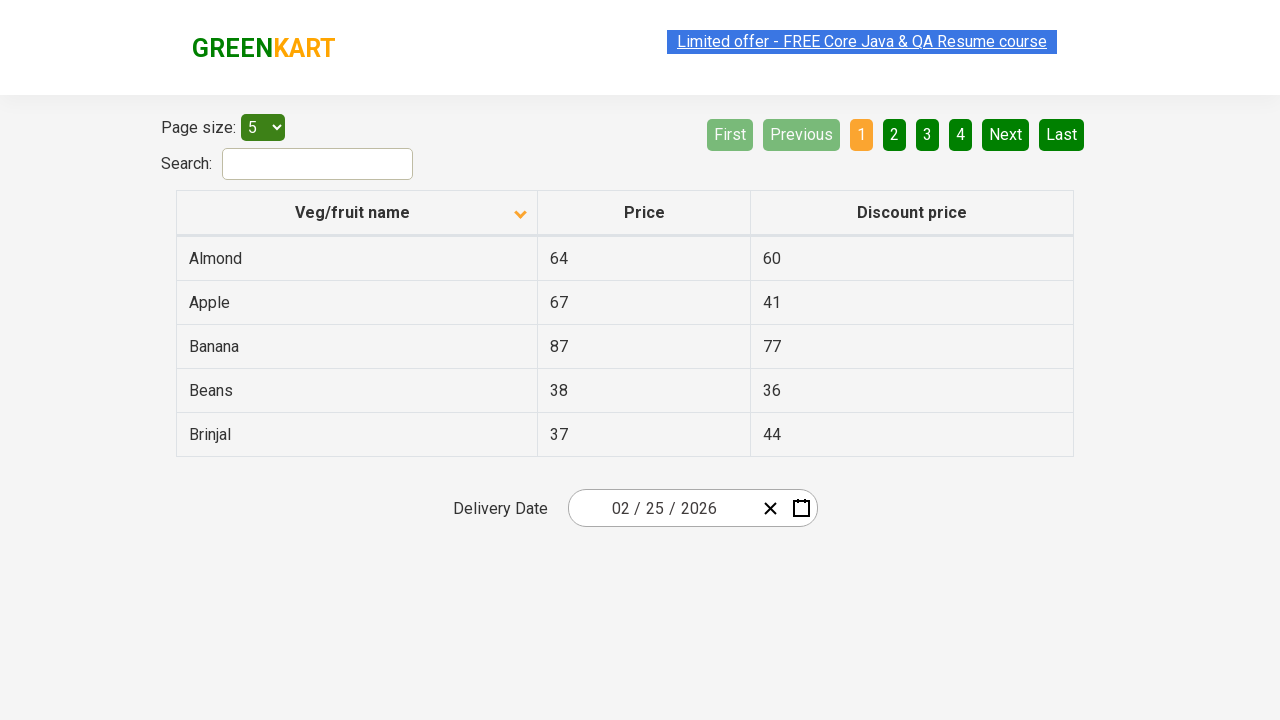

Waited for table to be sorted
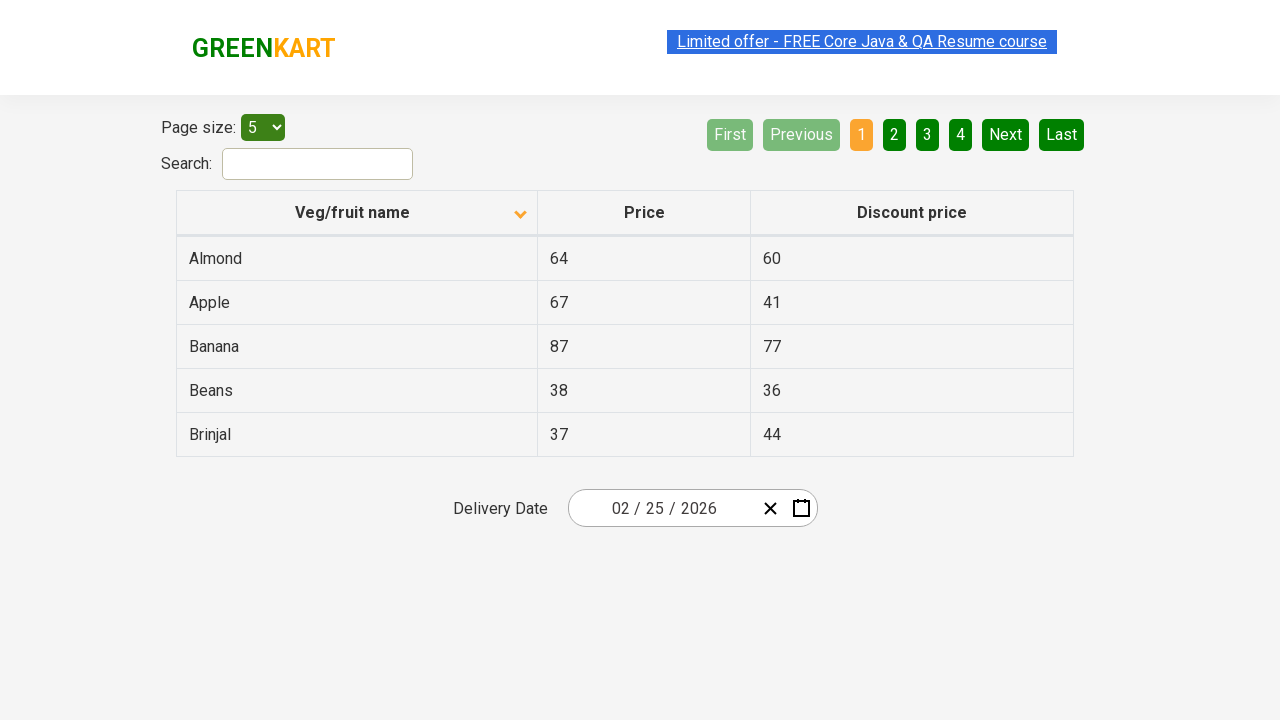

Retrieved all elements from first column of table
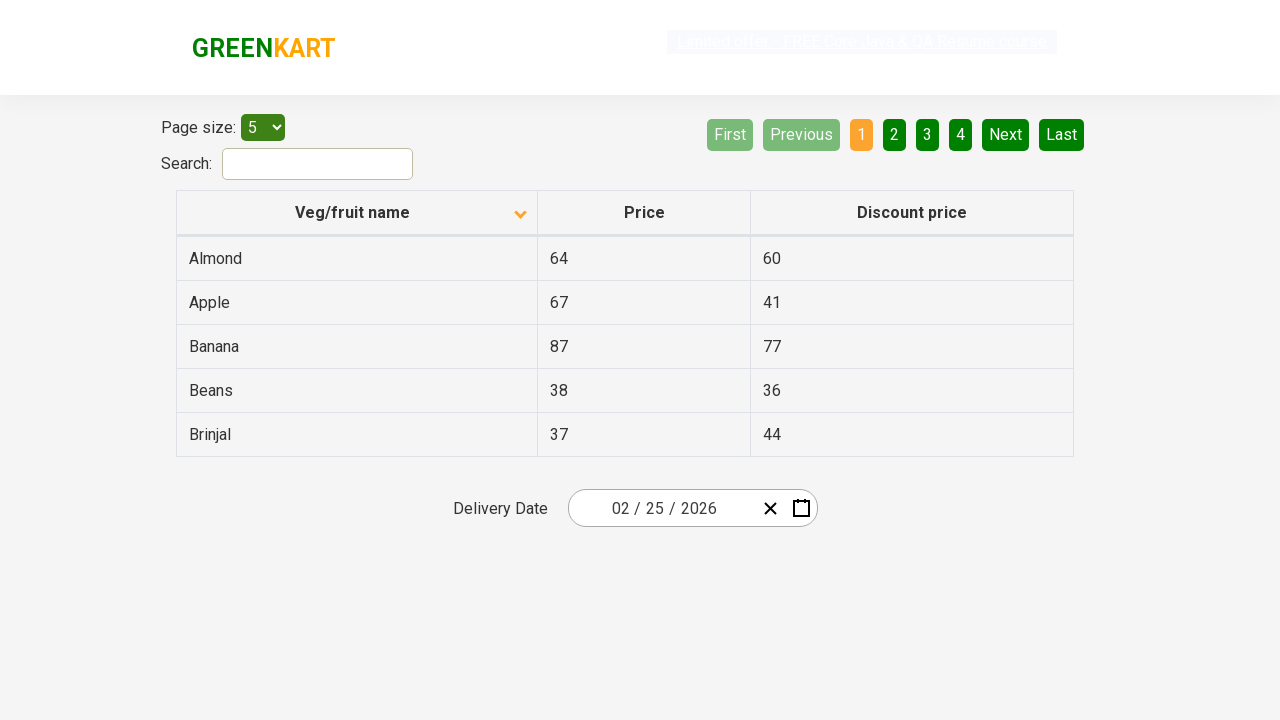

Extracted text content from all column elements
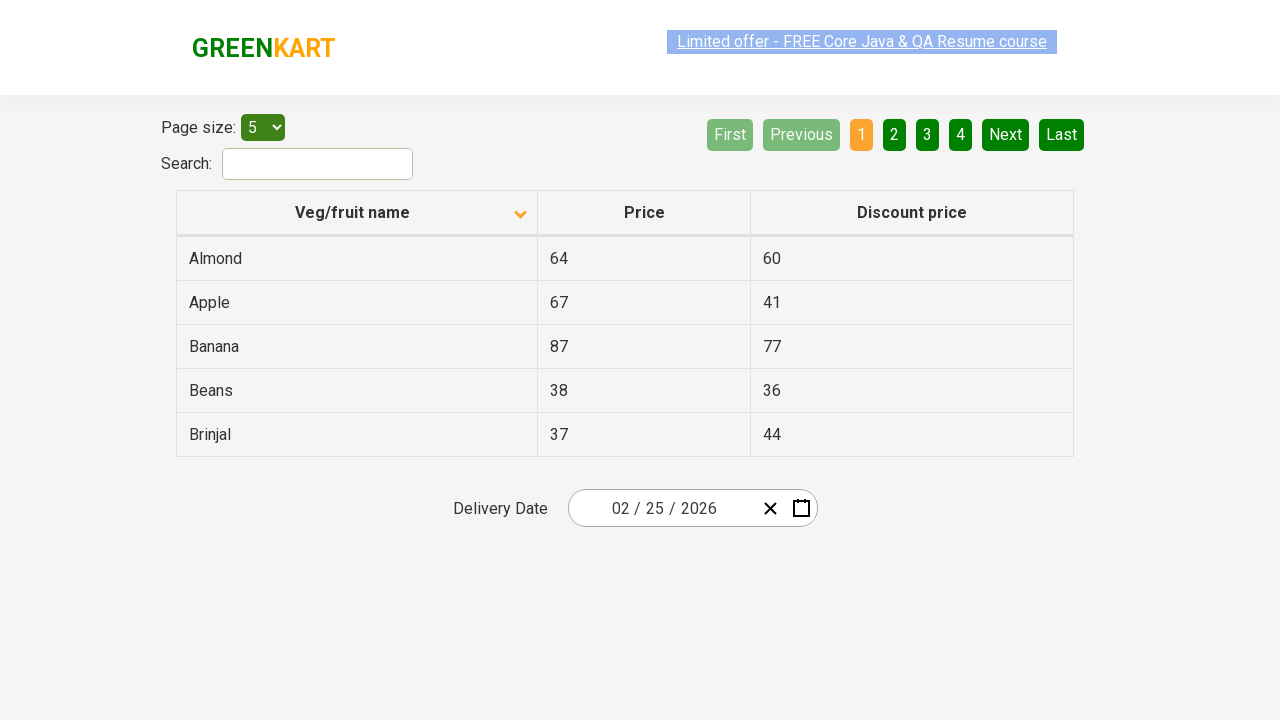

Created sorted version of the extracted list
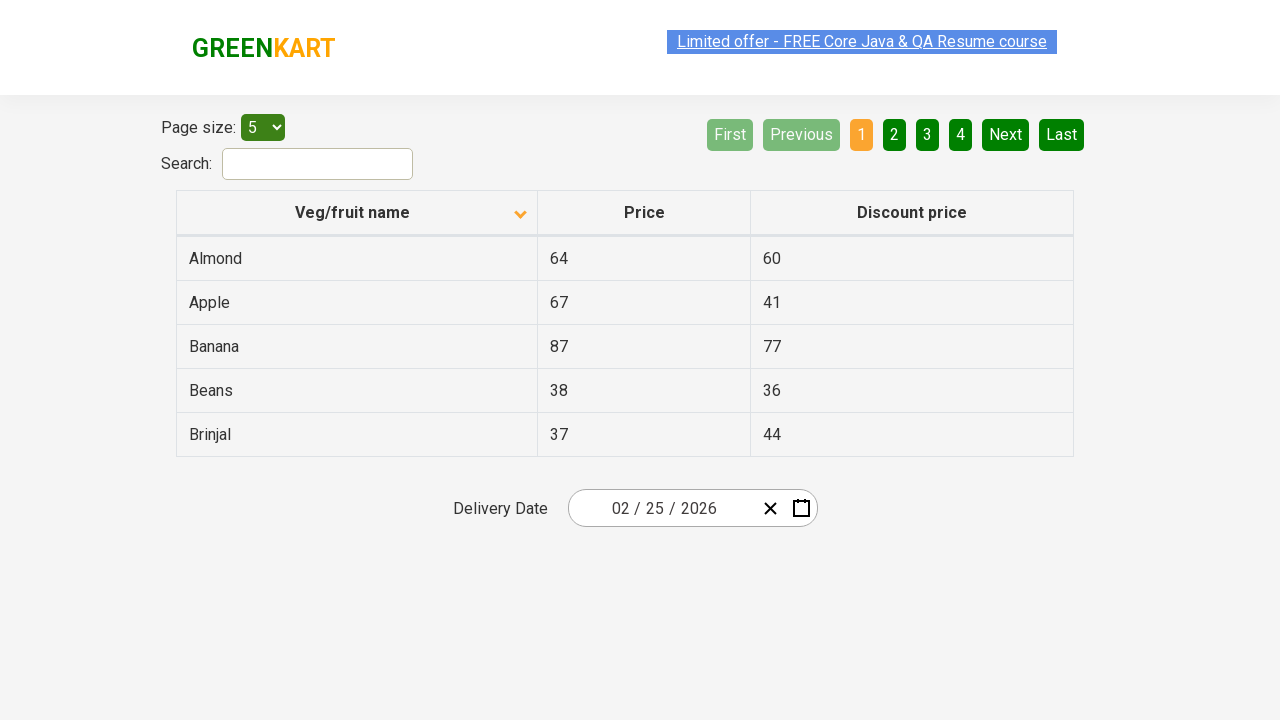

Verified that table is properly sorted in ascending order
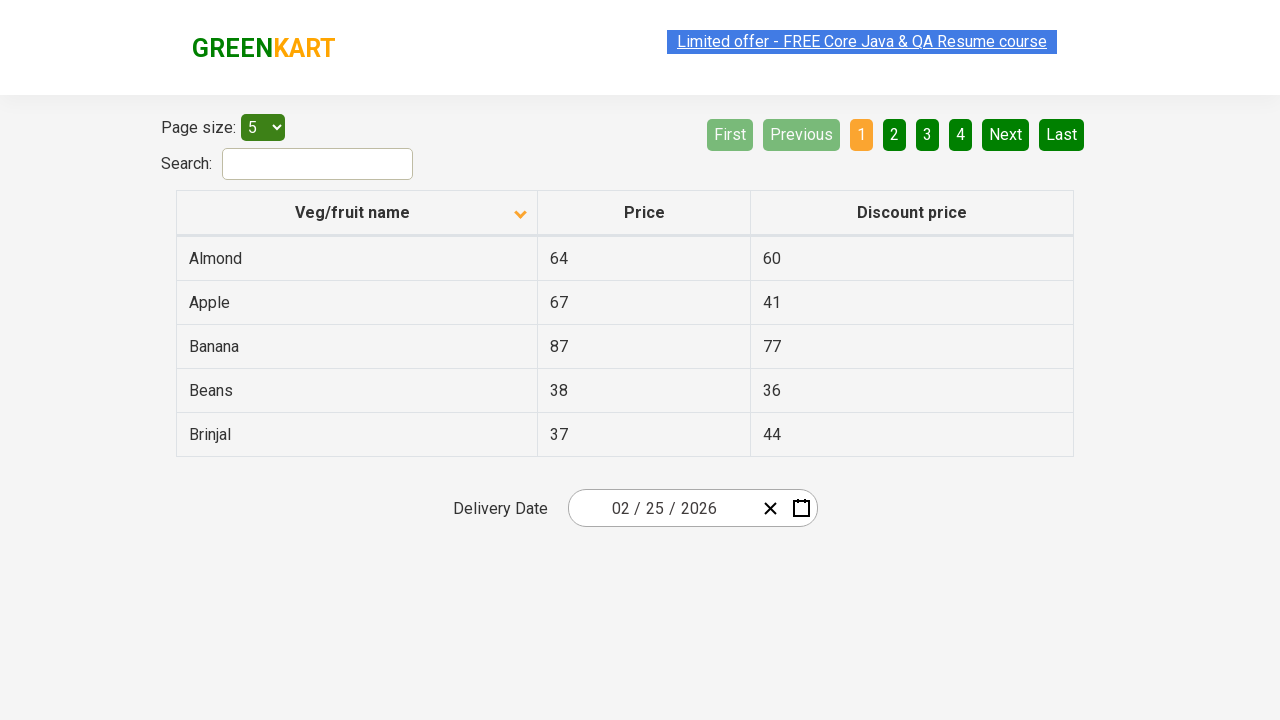

Filtered elements to find rows containing 'Beans'
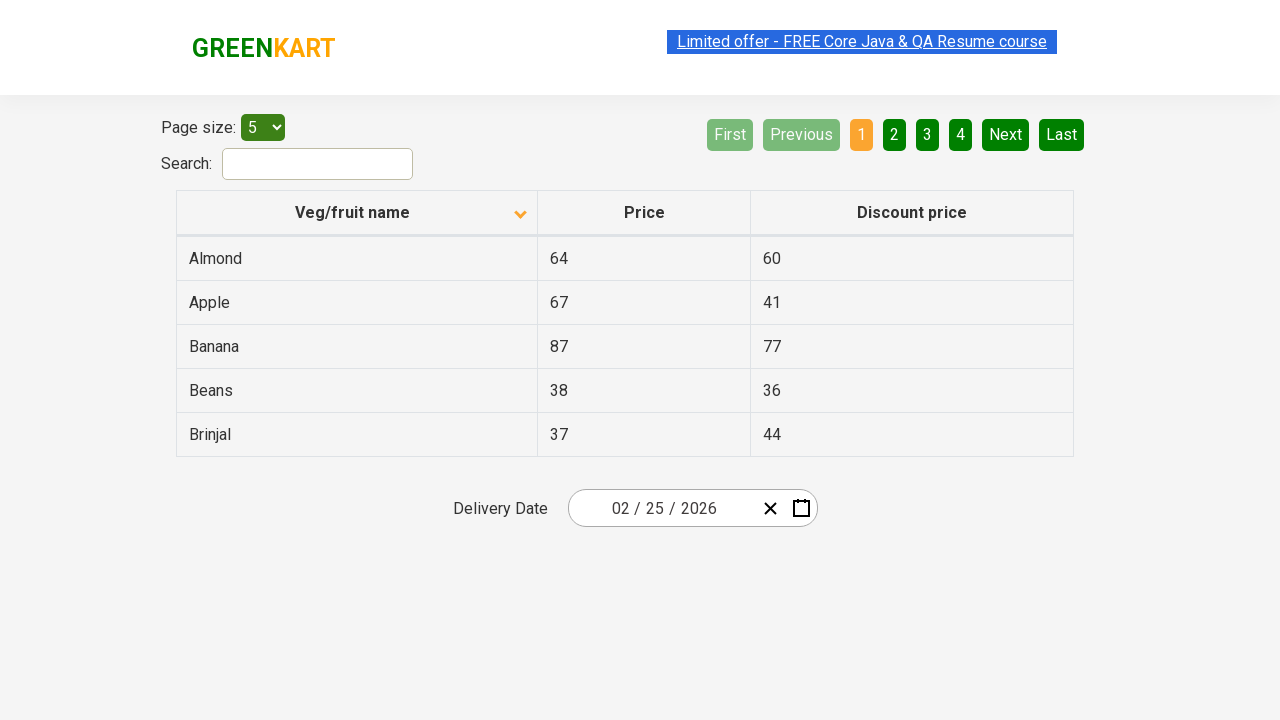

Located price cell in the same row as Beans
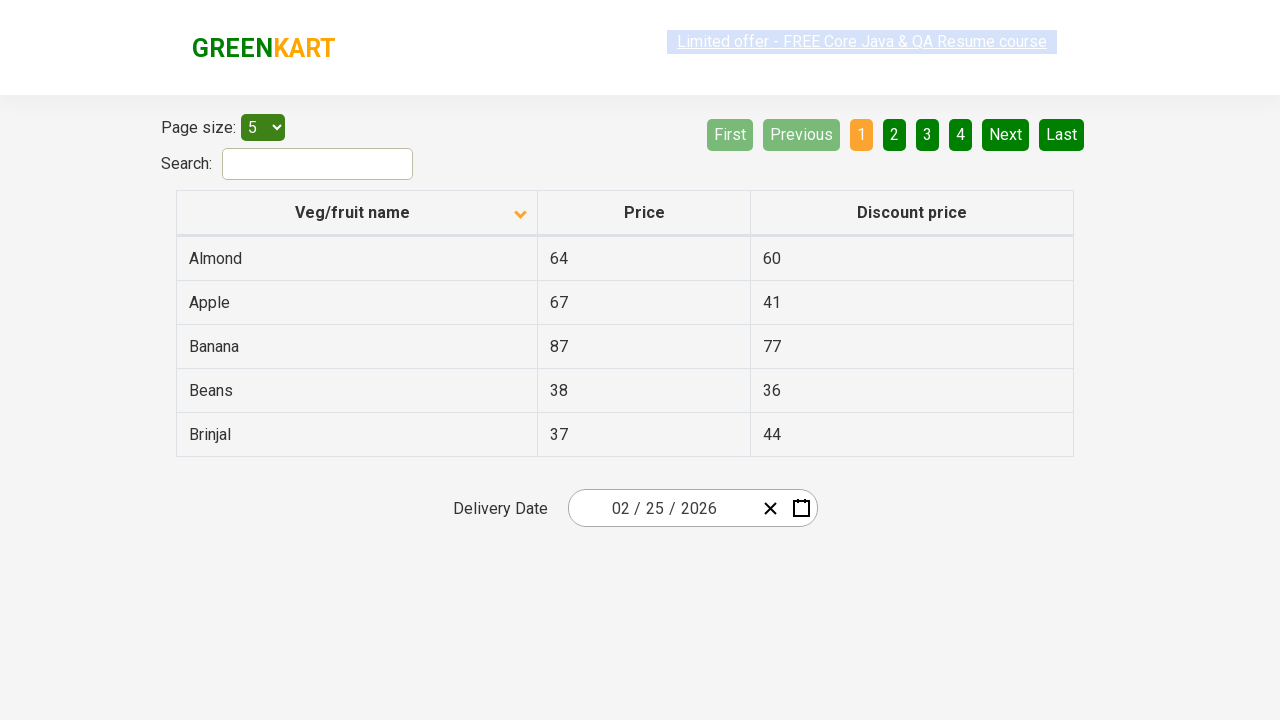

Extracted price text from Beans row
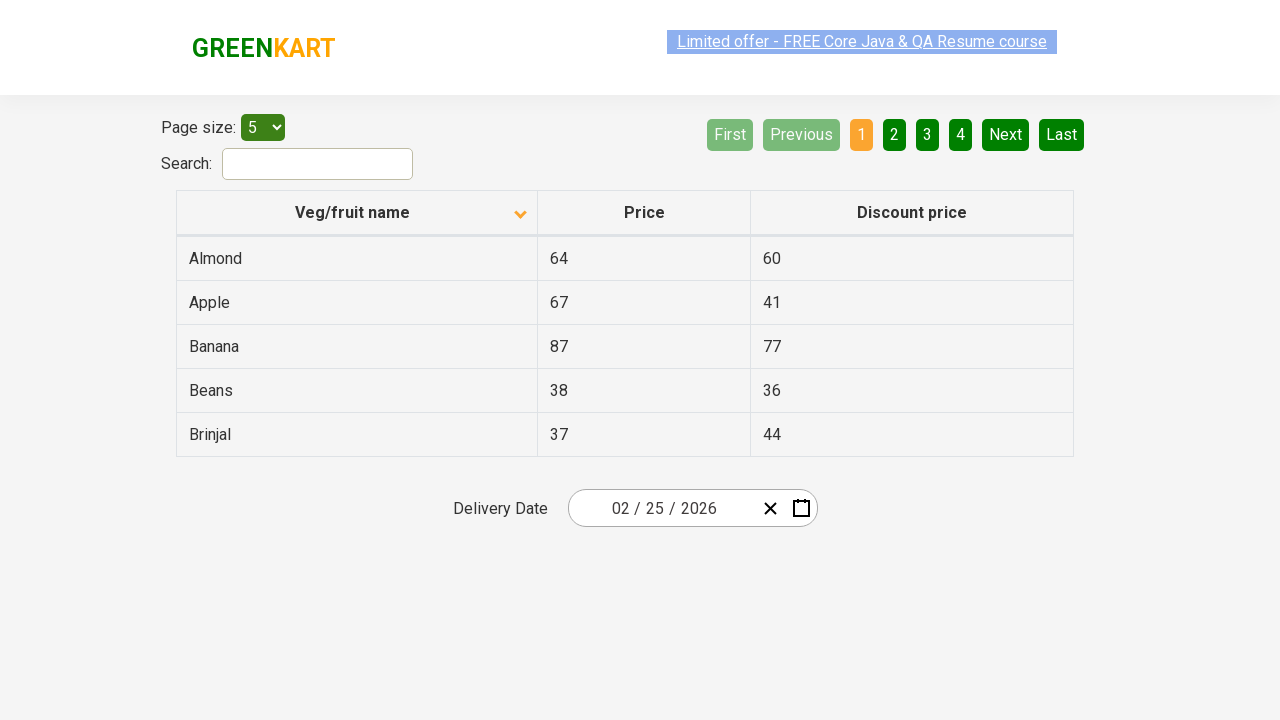

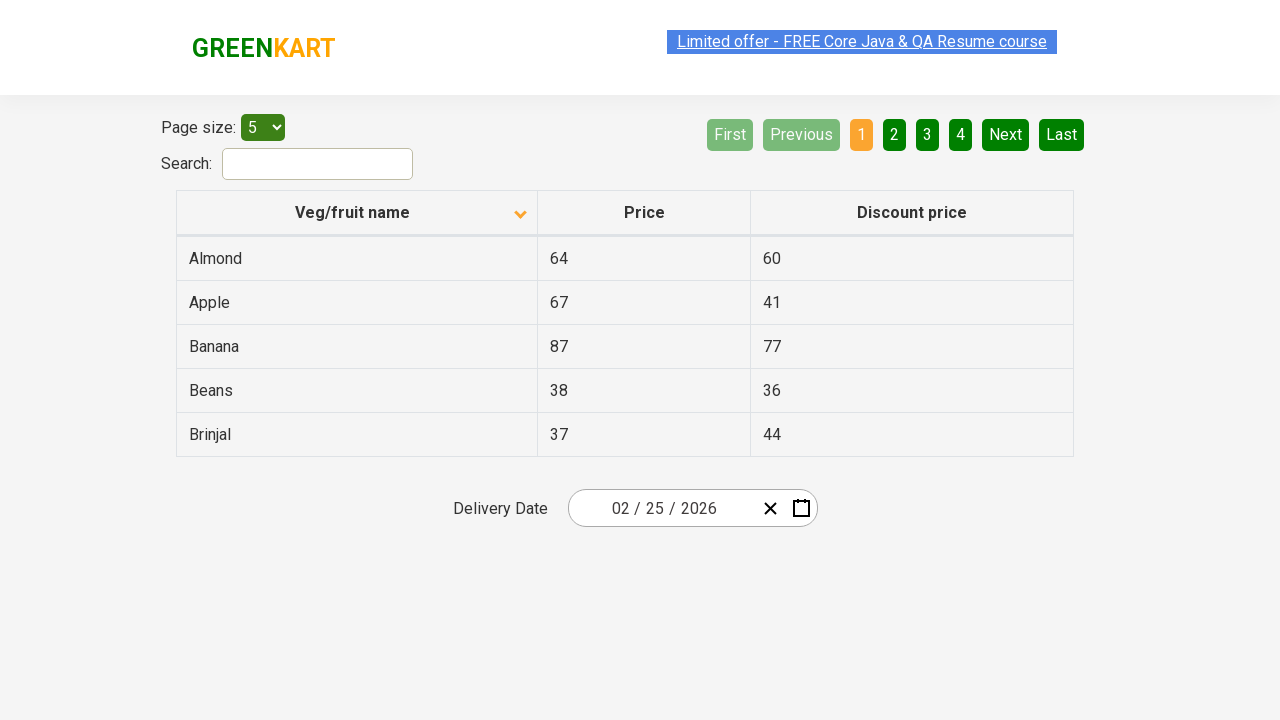